Tests that submitting the form with an invalid email format prevents output from appearing and highlights the email field with an error state.

Starting URL: https://demoqa.com/text-box

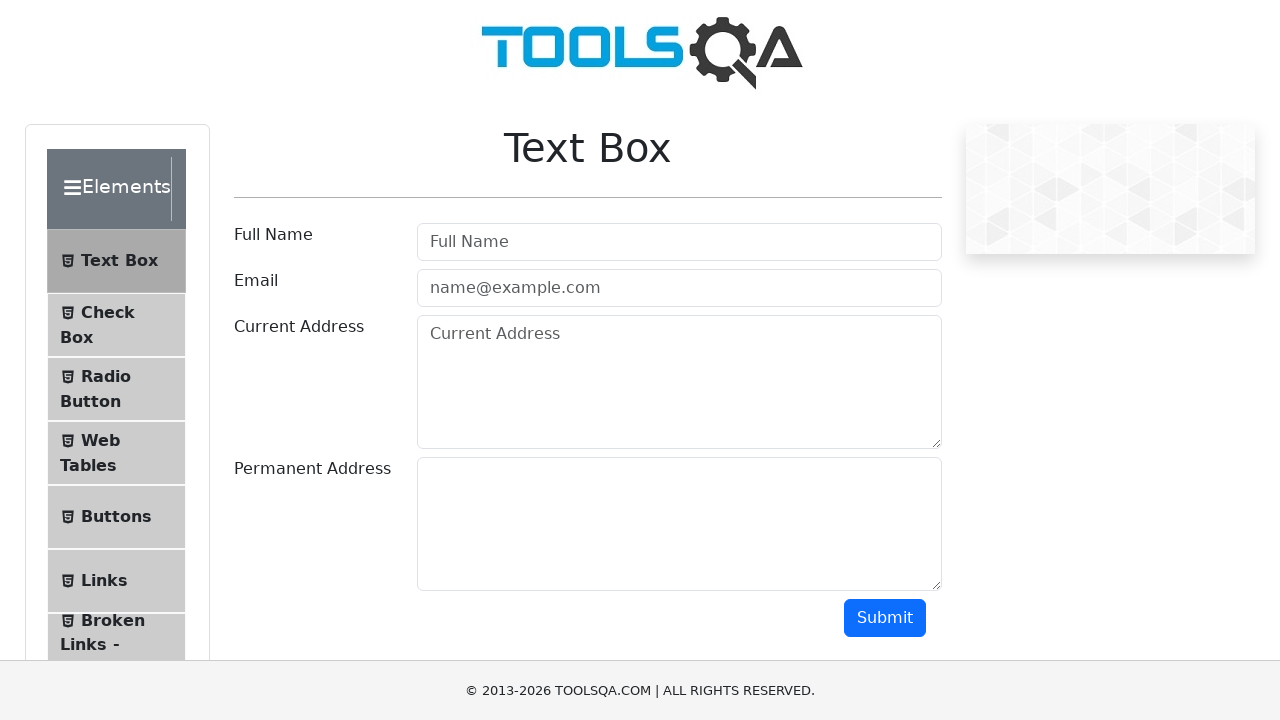

Filled full name field with 'Sarah Martinez' on #userName
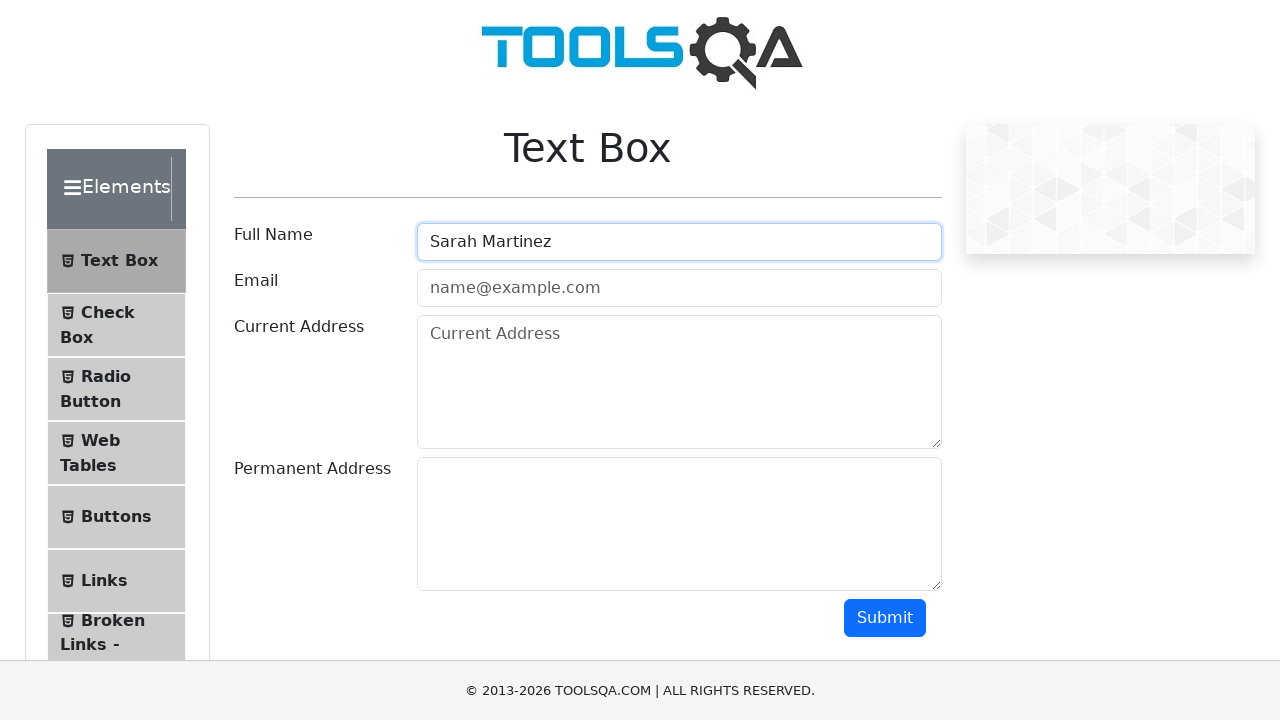

Filled email field with invalid email 'not-an-email' on #userEmail
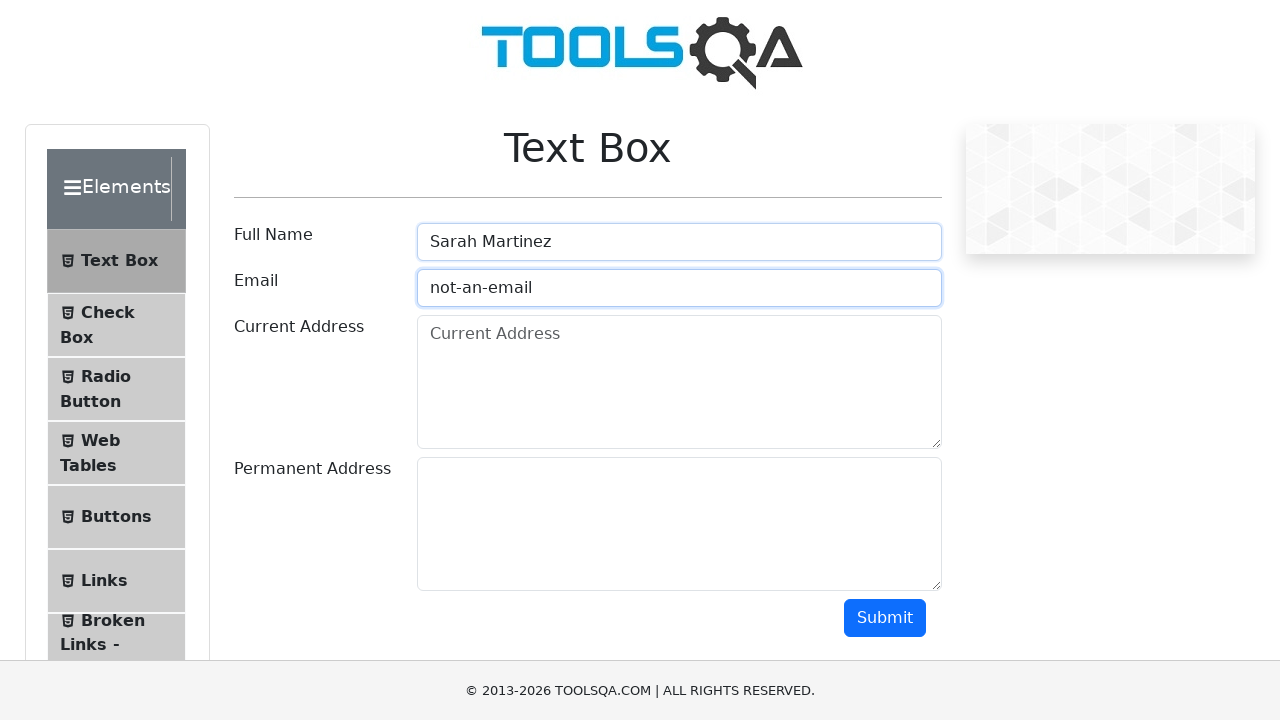

Filled current address field with '789 Maple Drive, Seattle, WA 98101' on #currentAddress
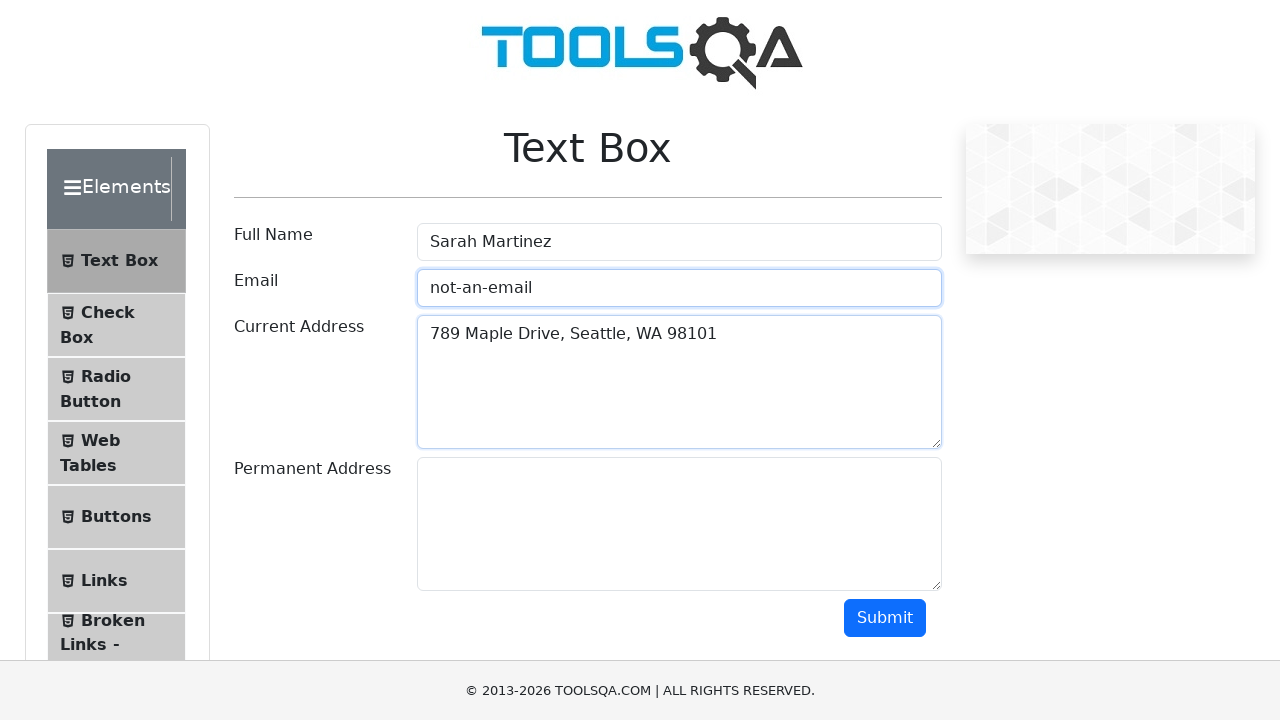

Filled permanent address field with '321 Cedar Lane, Denver, CO 80201' on #permanentAddress
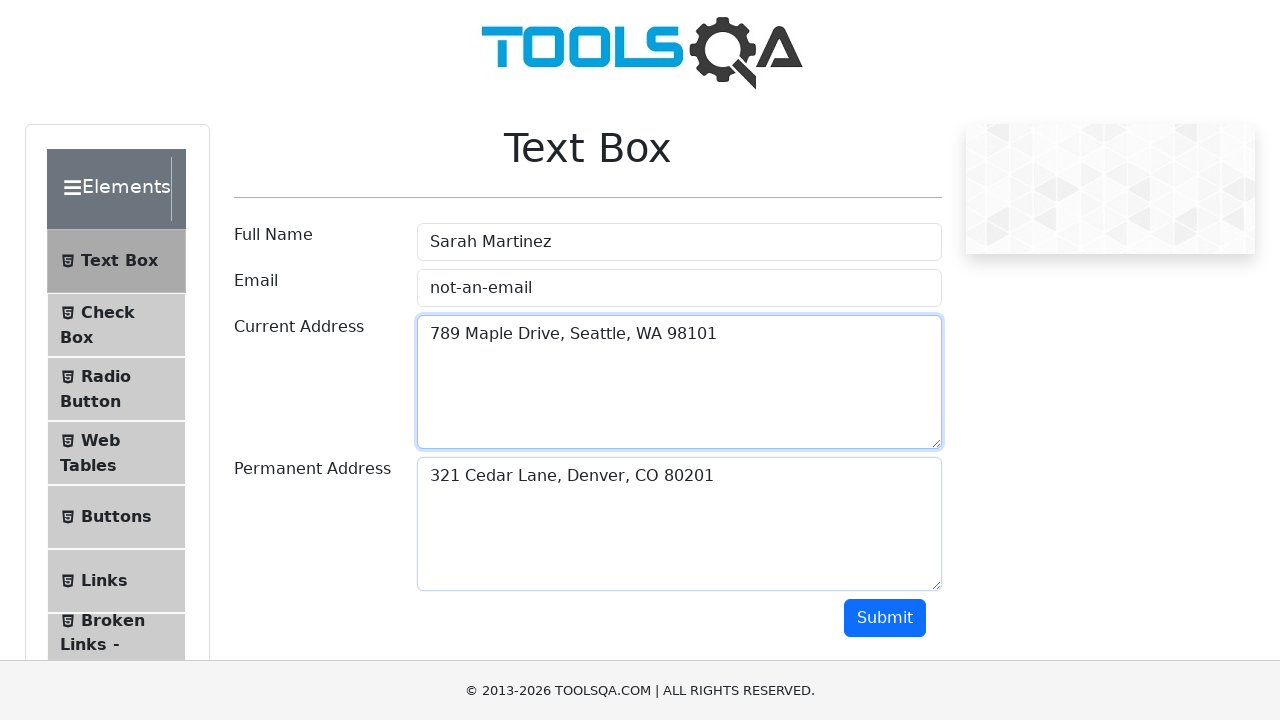

Clicked submit button with invalid email at (885, 618) on #submit
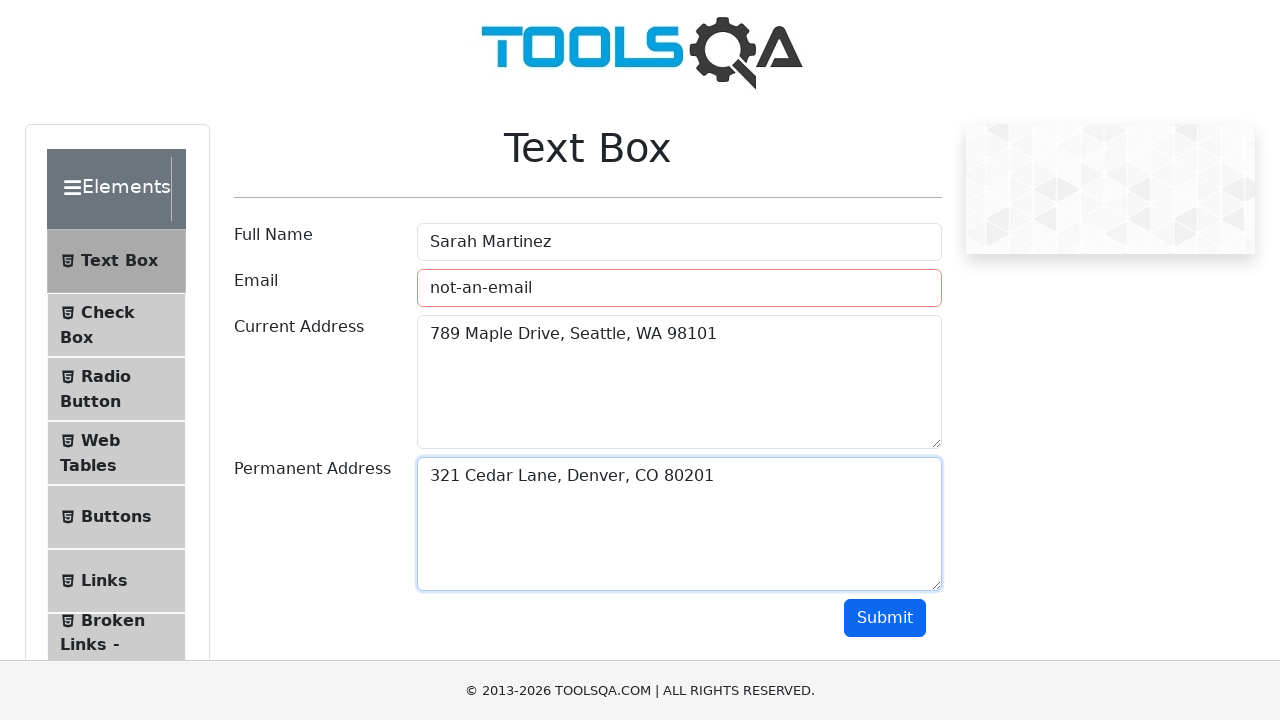

Verified email field has error class applied
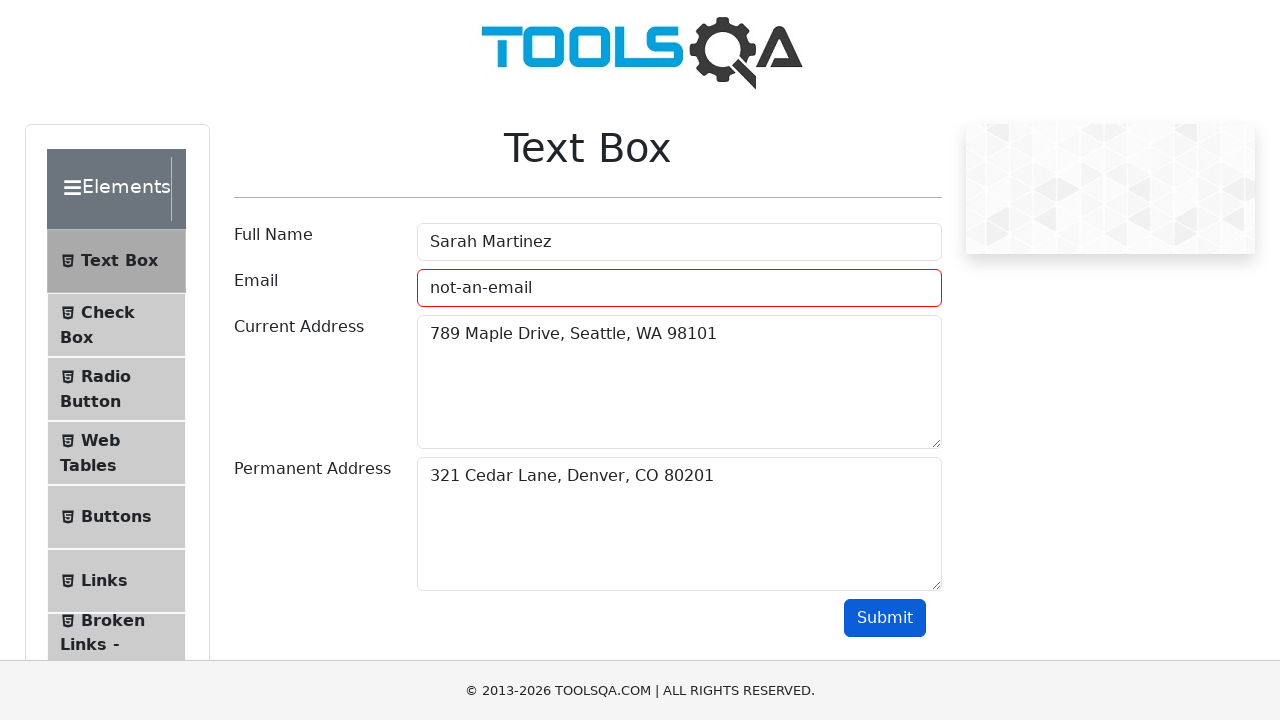

Verified output section is not visible
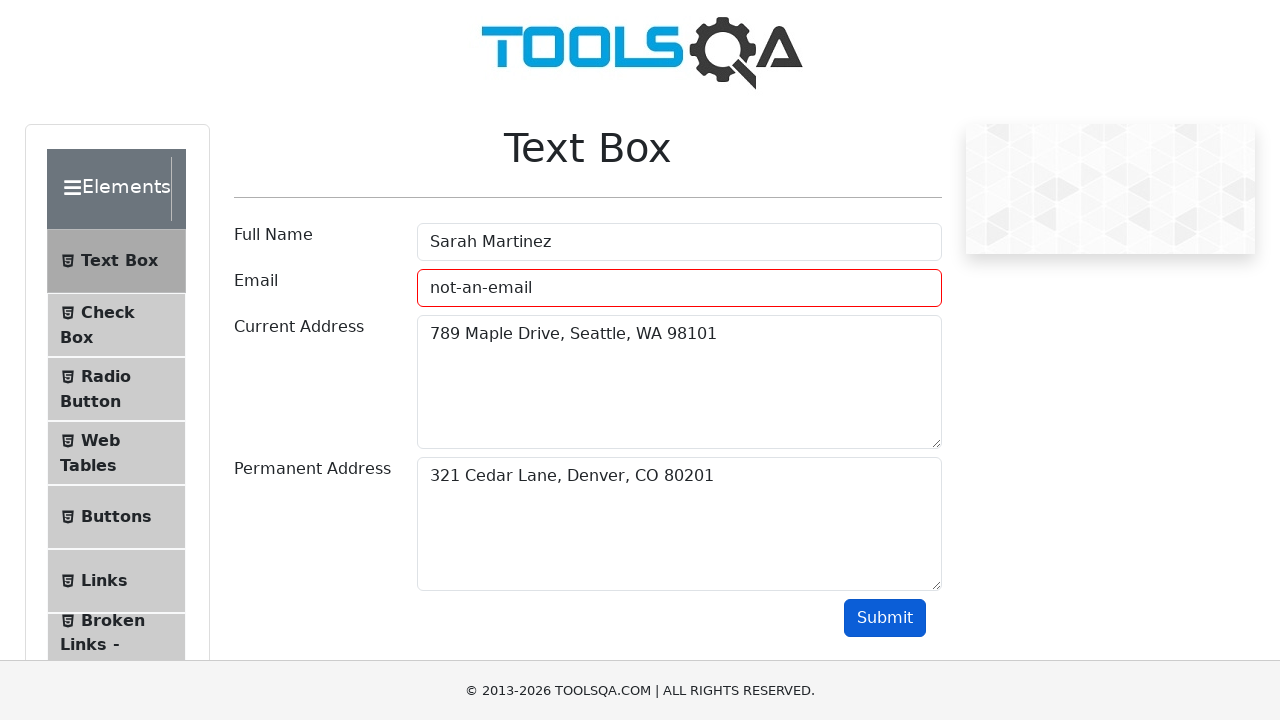

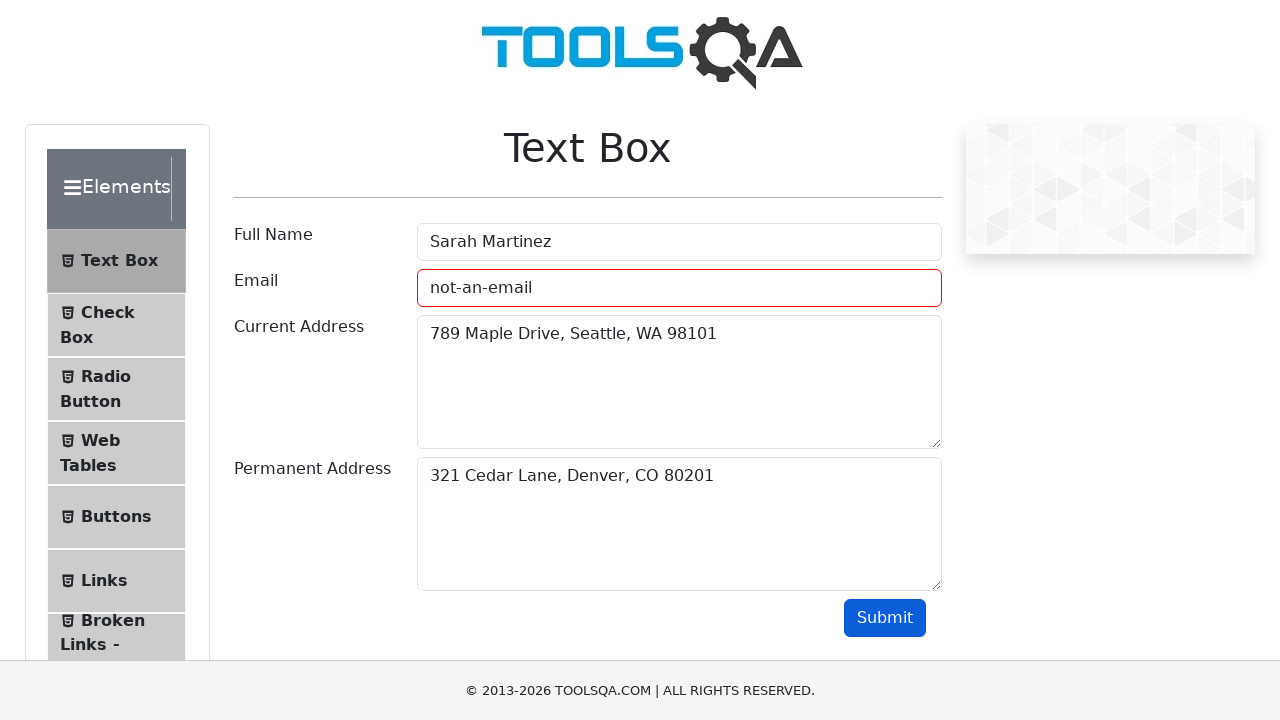